Navigates to the OpenCart registration page and fills in a form field. The original script demonstrates invalid locator errors, so this translation uses a corrected approach to interact with the registration form.

Starting URL: https://naveenautomationlabs.com/opencart/index.php?route=account/register

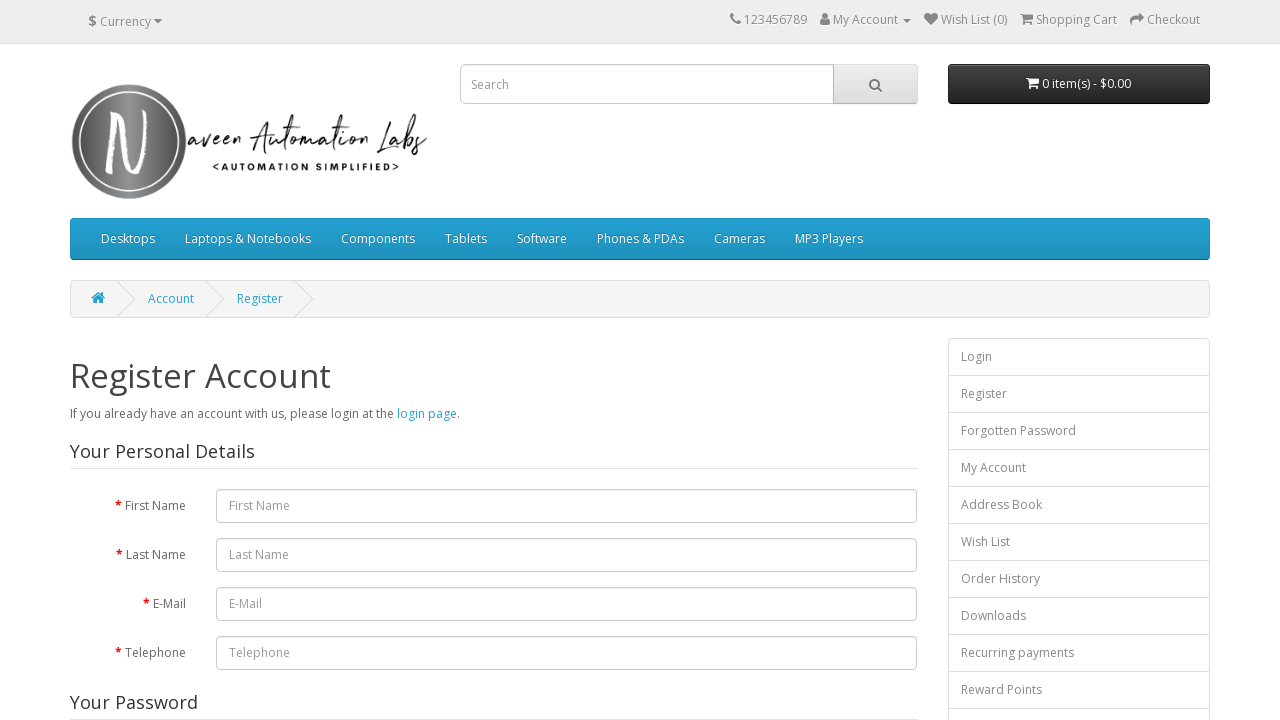

Registration form loaded and firstname field is visible
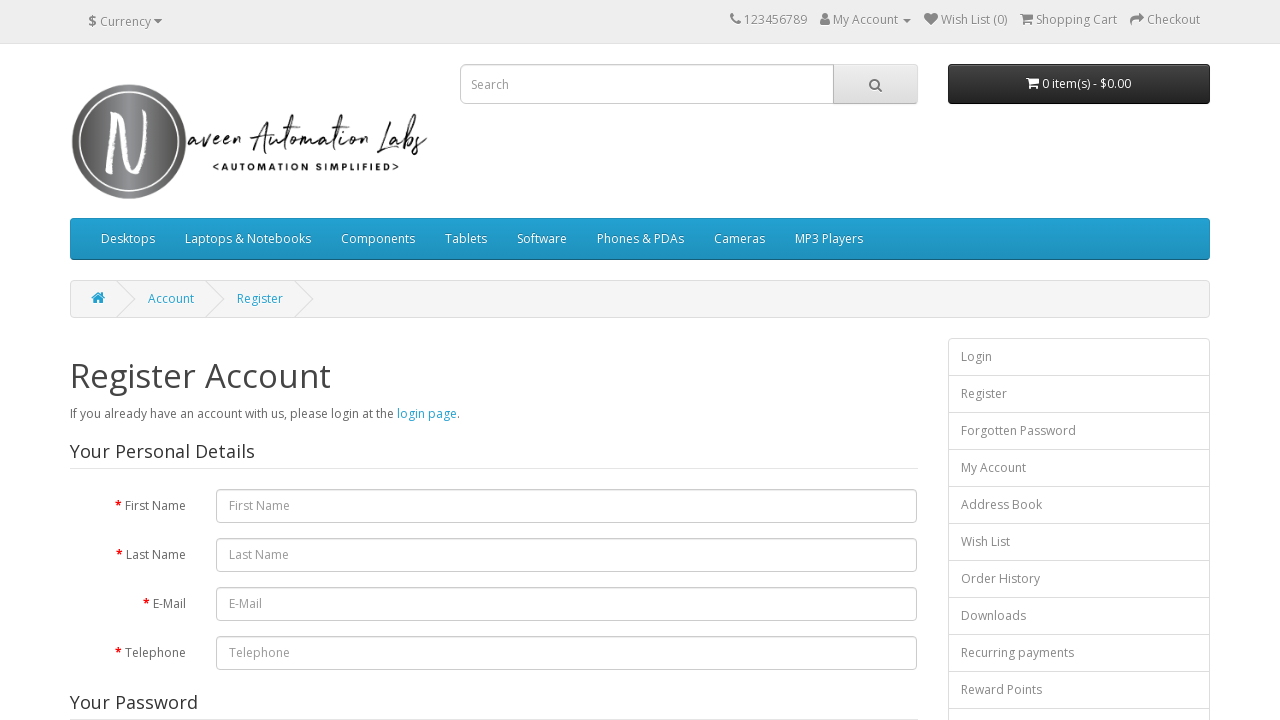

Filled firstname field with 'TestUser' on input[name='firstname']
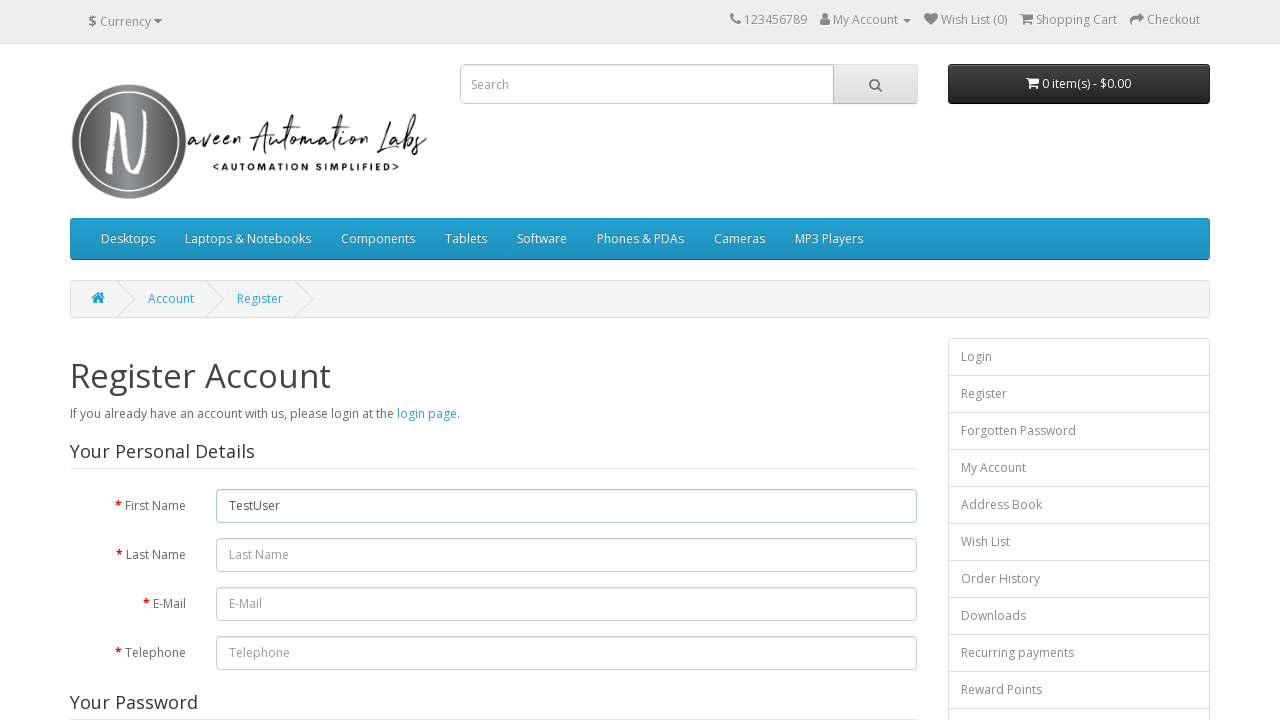

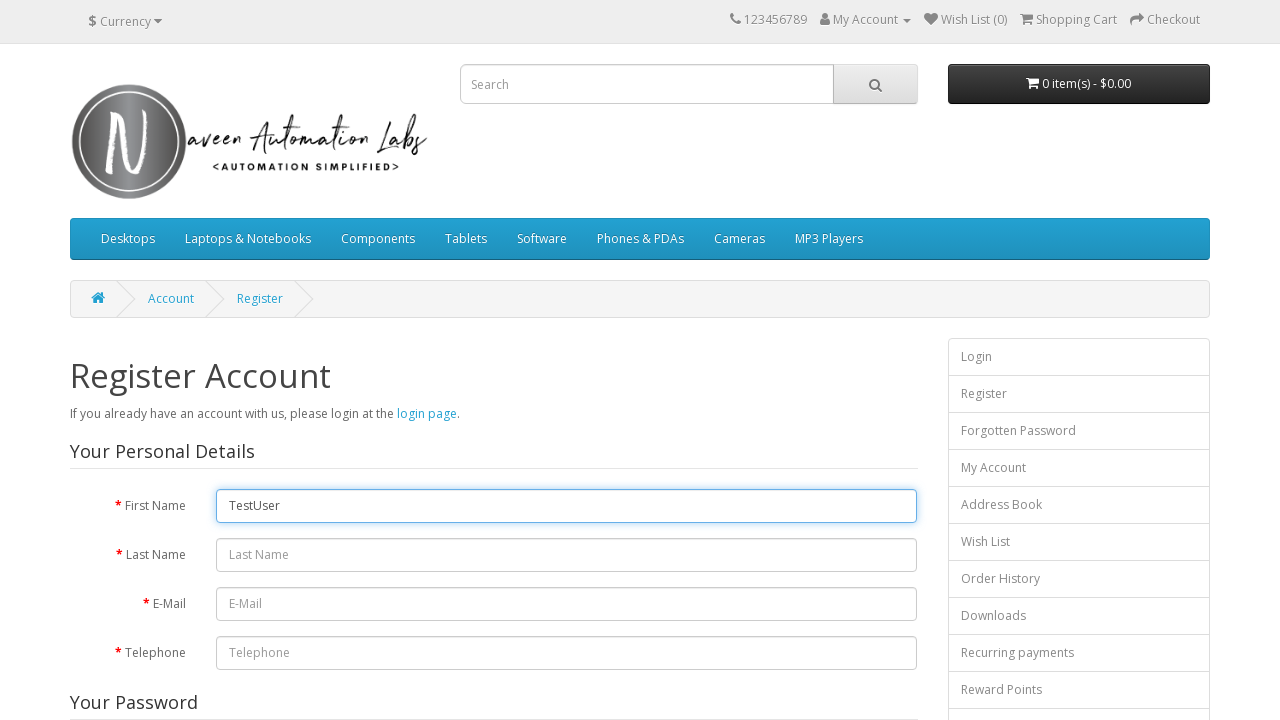